Tests keyboard events by typing text with shift key pressed to enter uppercase text

Starting URL: http://the-internet.herokuapp.com/key_presses

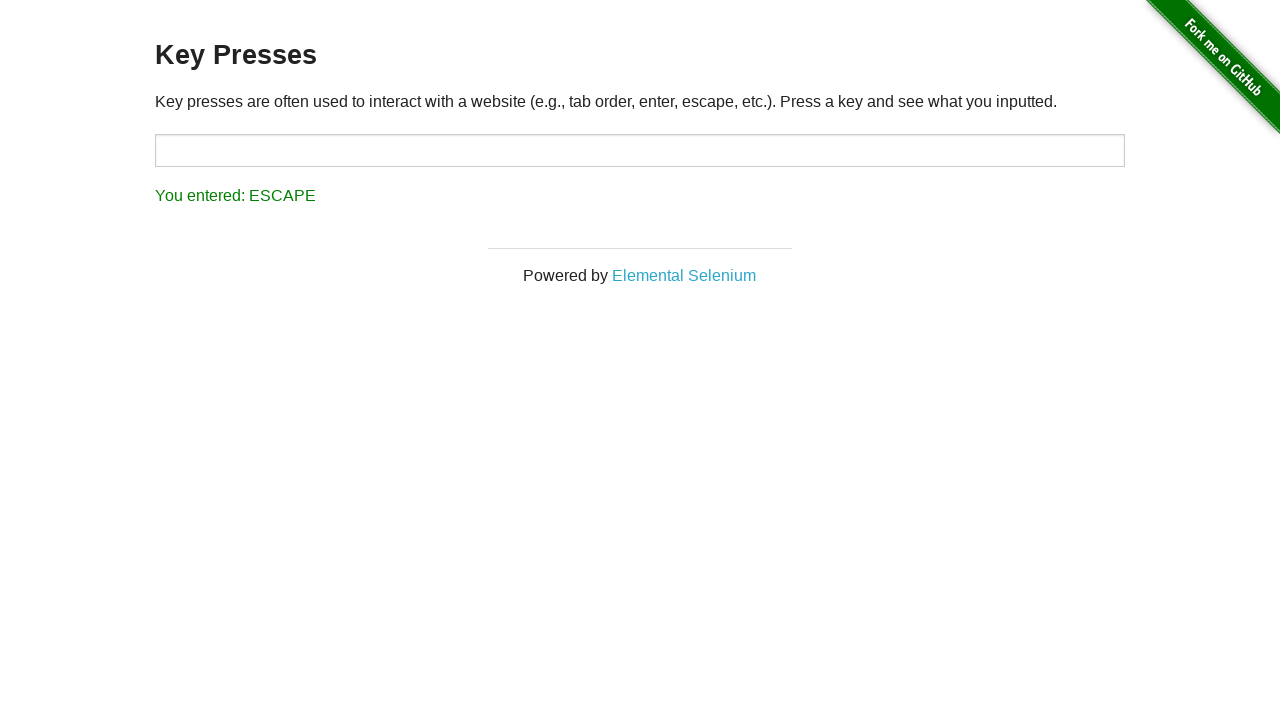

Clicked on text input field to focus at (640, 150) on #target
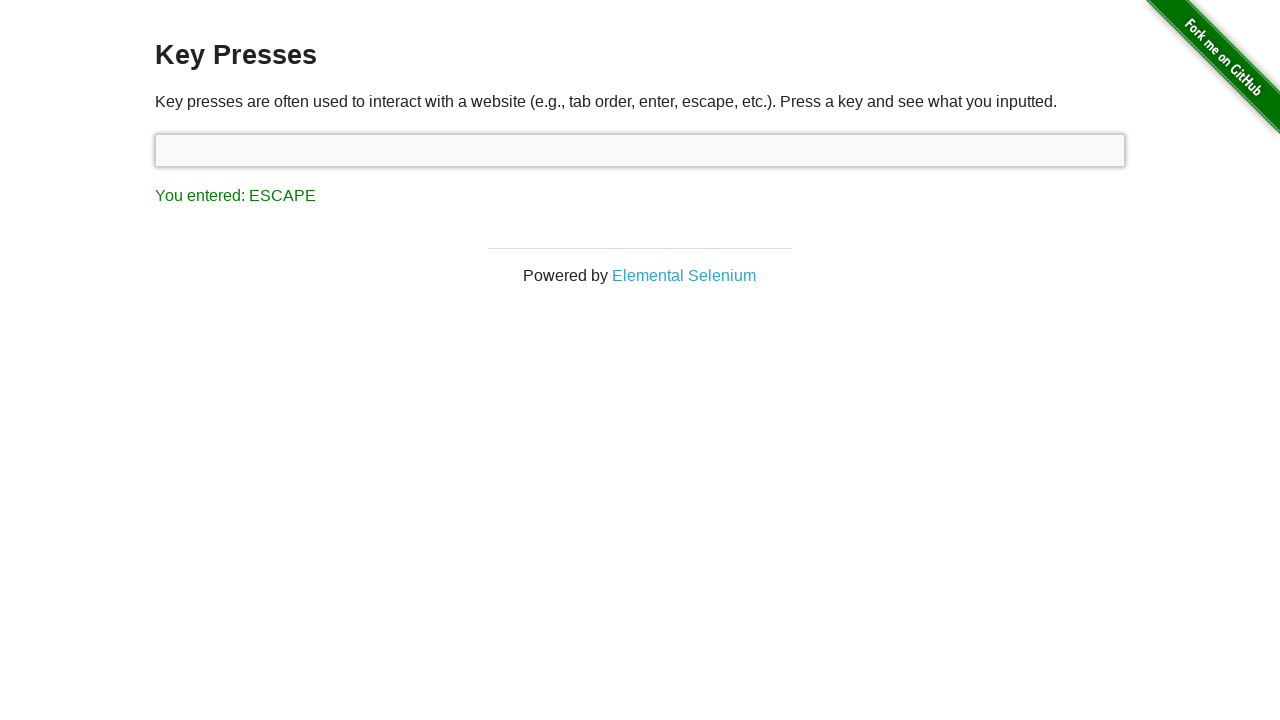

Pressed Shift key down
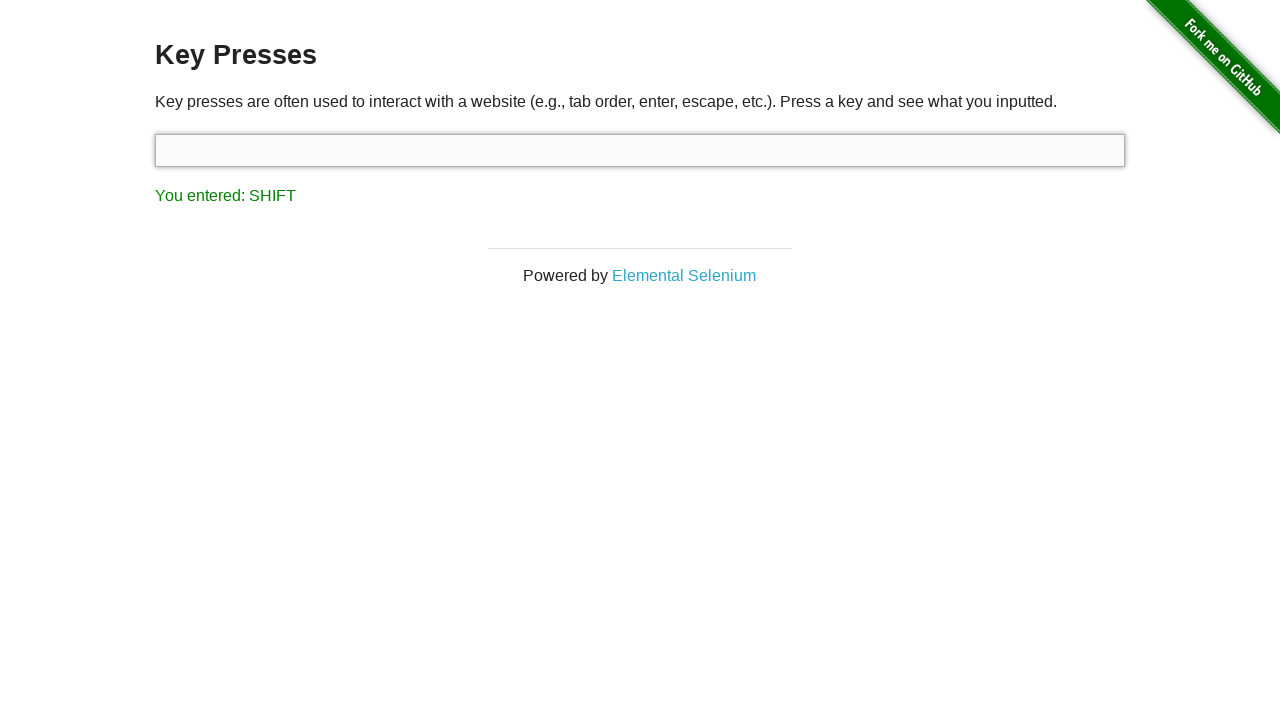

Typed 'hitesh prajapati' with Shift key pressed for uppercase characters on #target
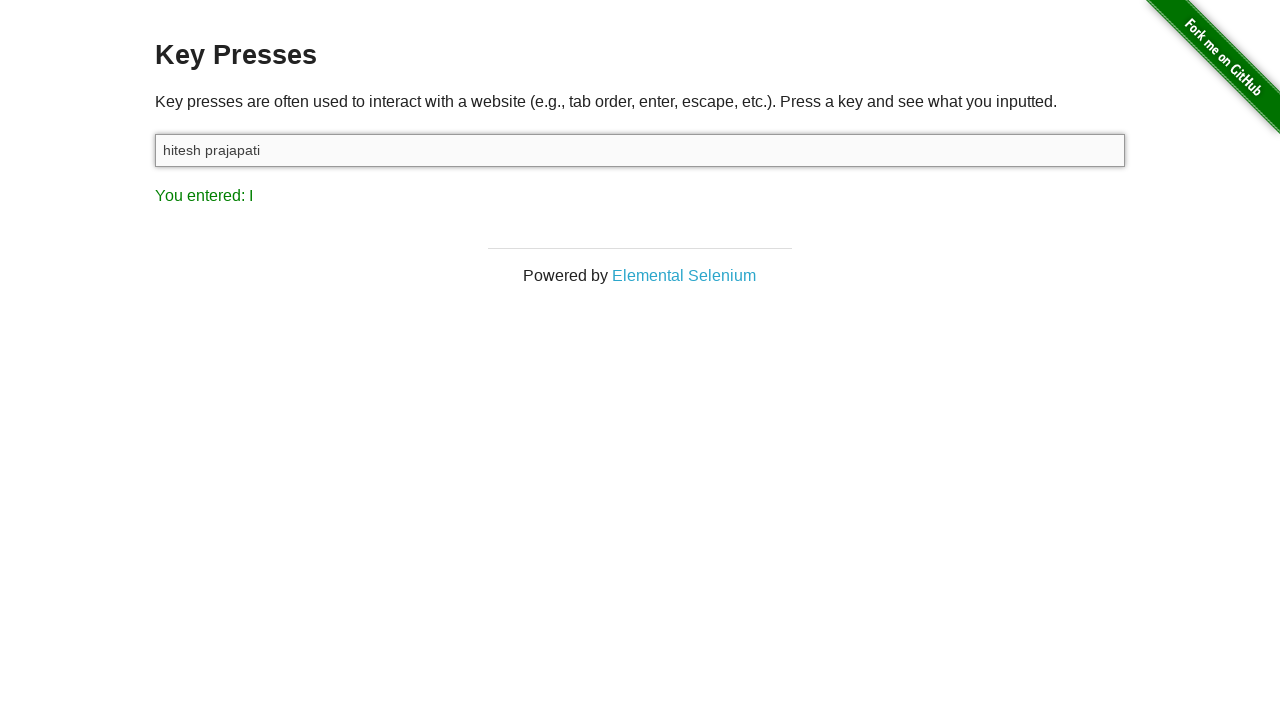

Released Shift key
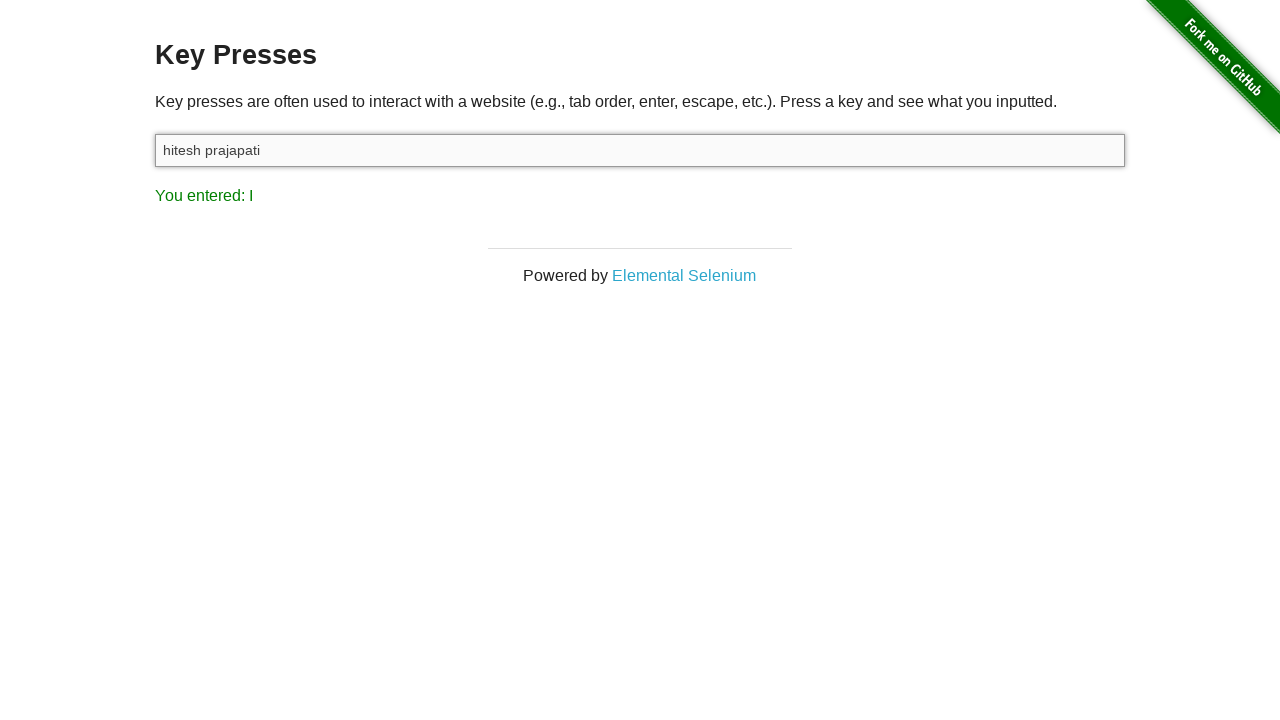

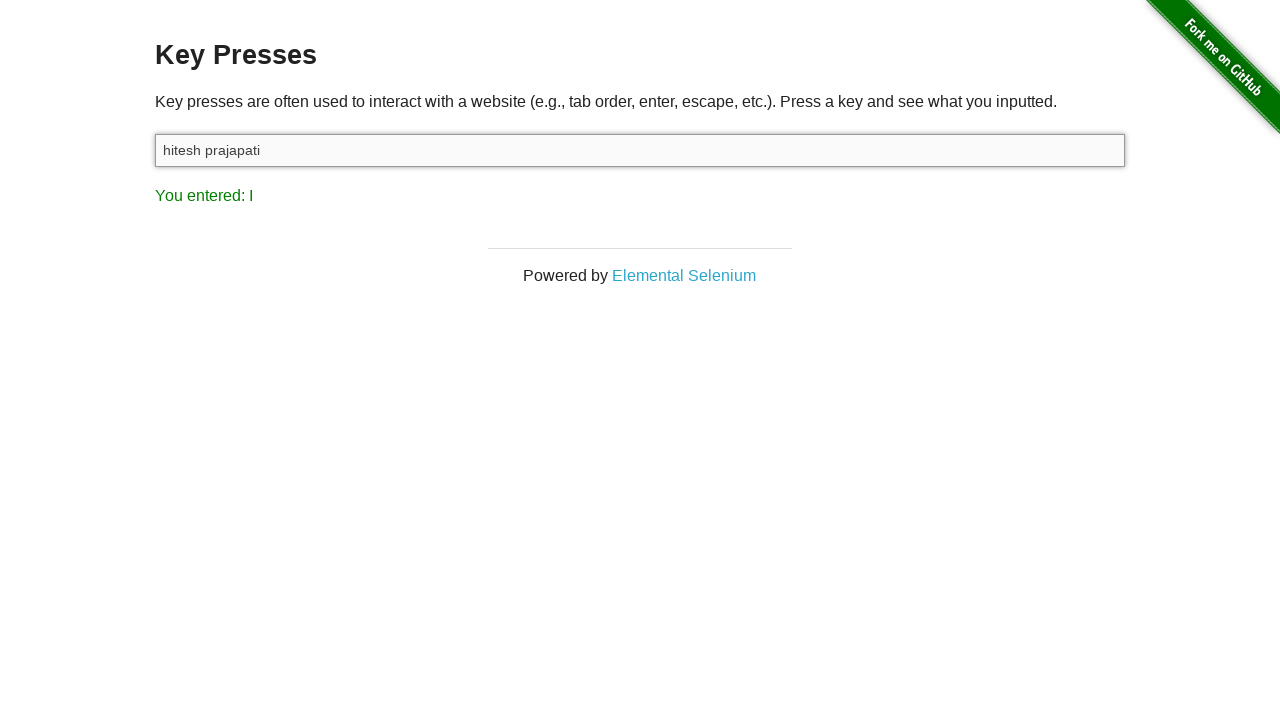